Tests the Add/Remove Elements functionality by clicking the Add Element button 10 times, verifying 10 delete buttons appear, then clicking all delete buttons to remove them and verifying they are gone.

Starting URL: https://the-internet.herokuapp.com/add_remove_elements/

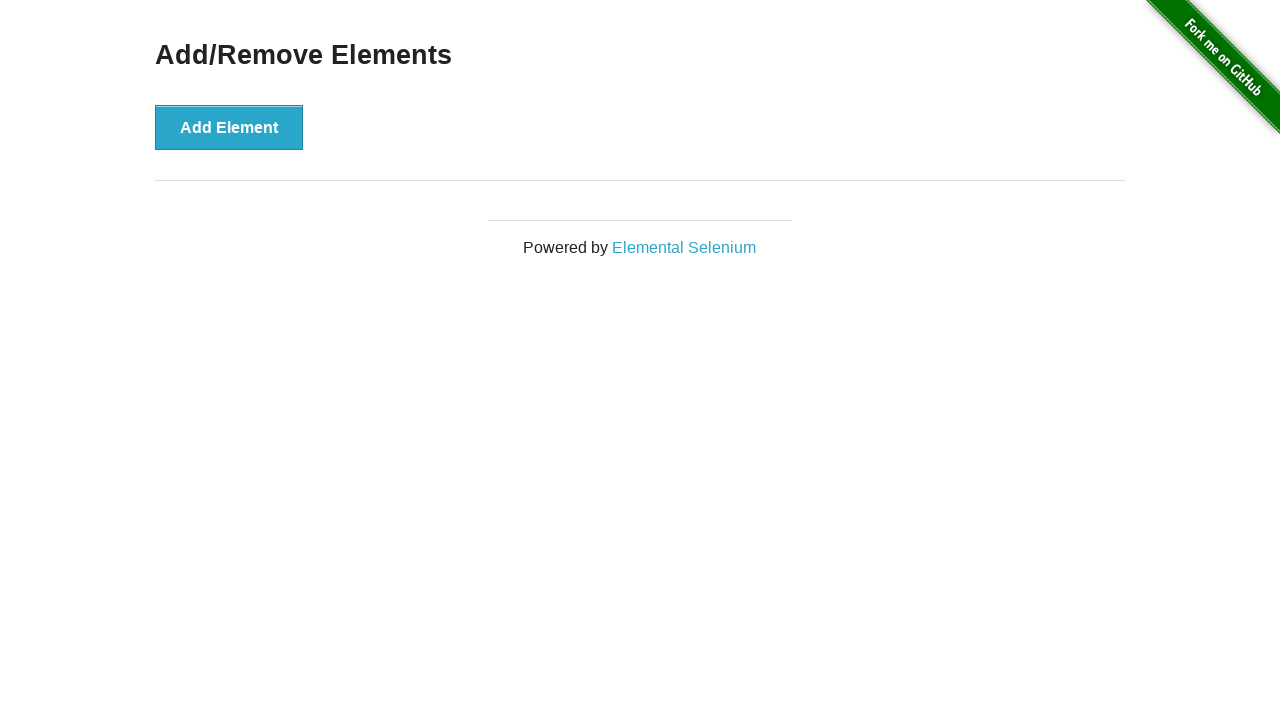

Clicked Add Element button (iteration 1/10) at (229, 127) on xpath=//*[text()='Add Element']
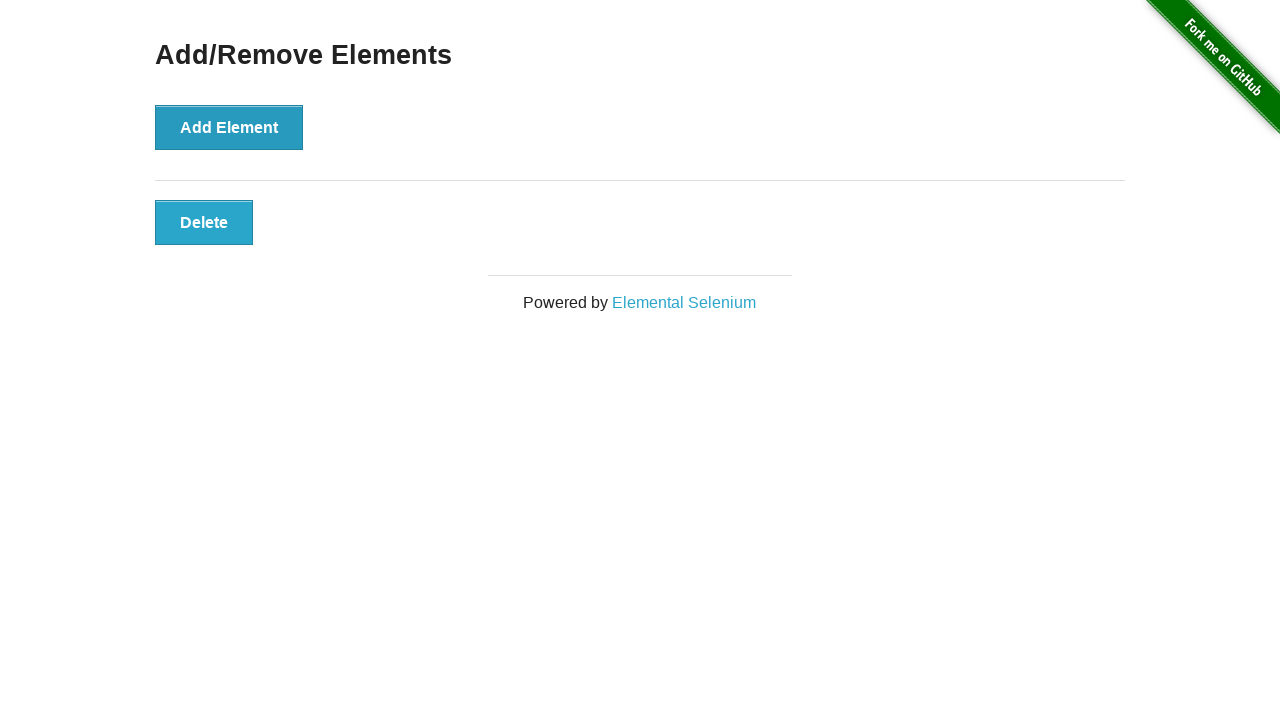

Waited 500ms after Add Element click (iteration 1/10)
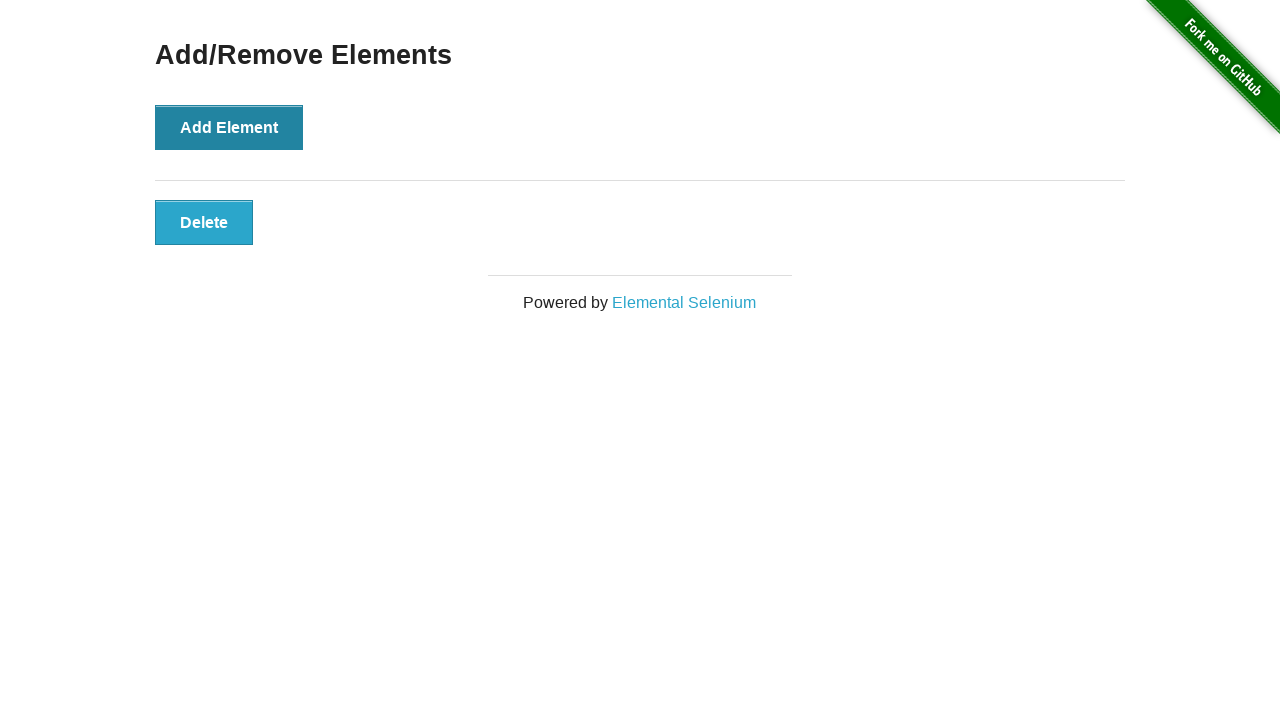

Clicked Add Element button (iteration 2/10) at (229, 127) on xpath=//*[text()='Add Element']
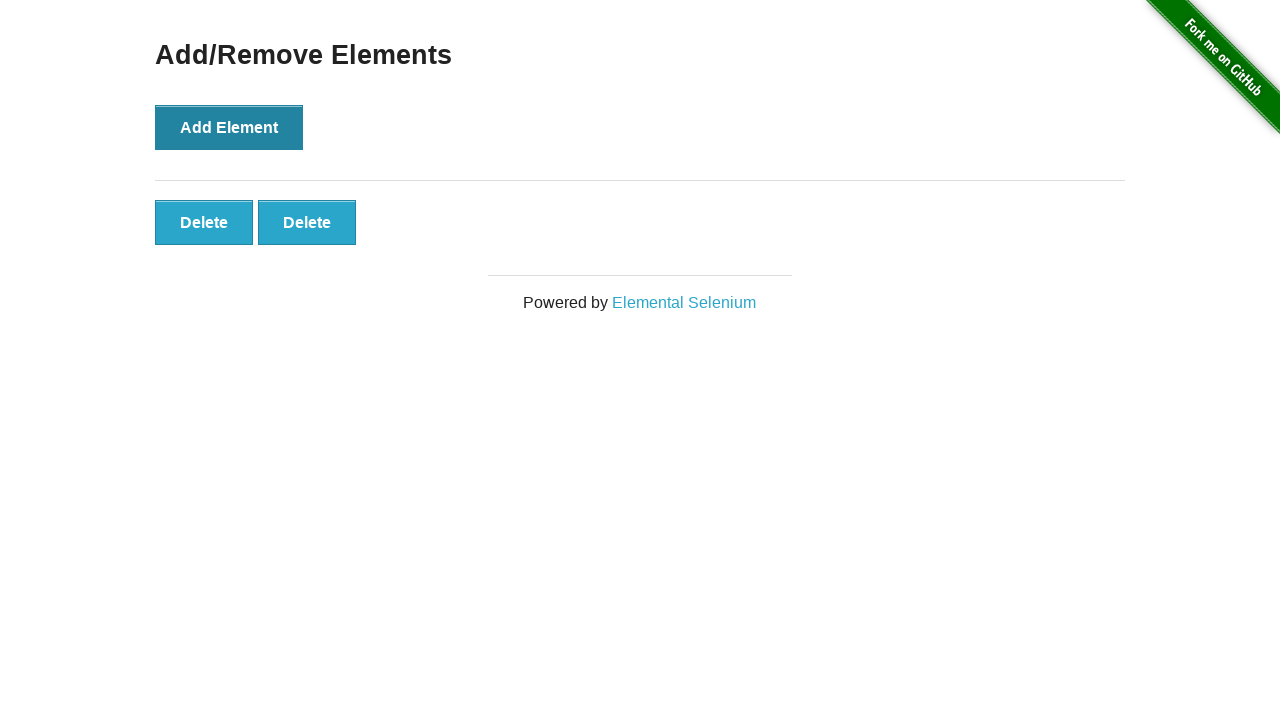

Waited 500ms after Add Element click (iteration 2/10)
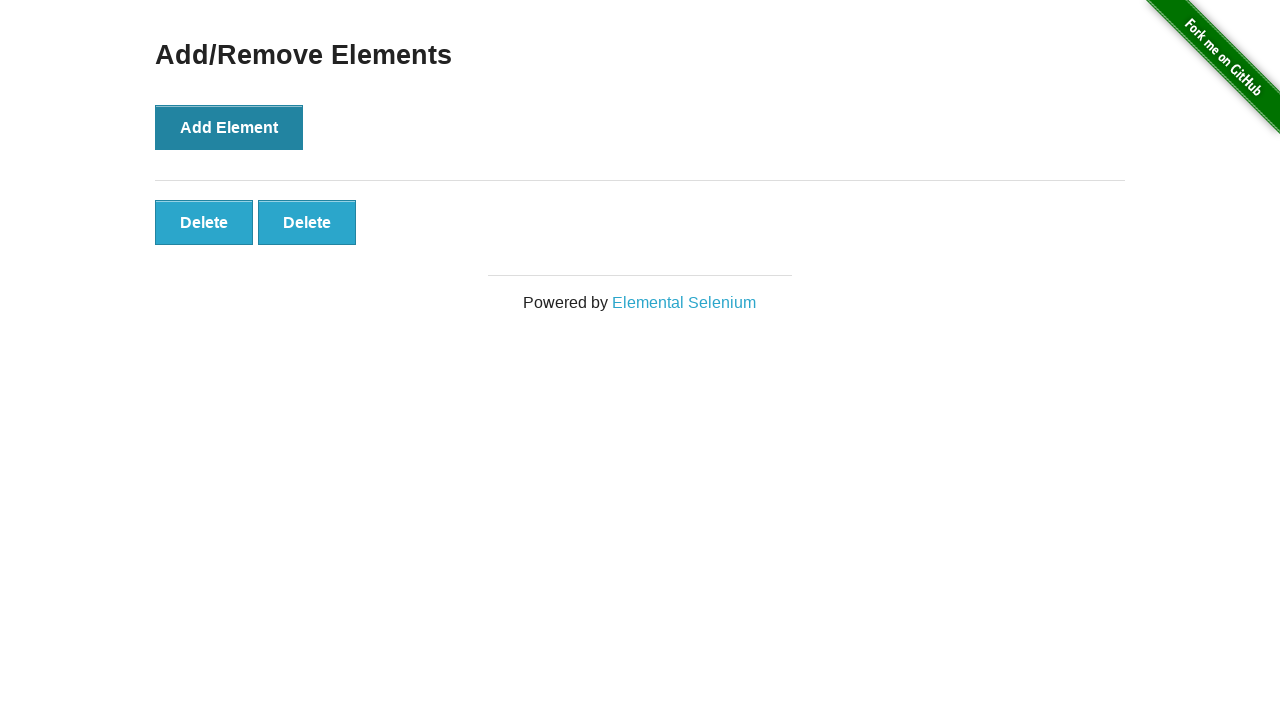

Clicked Add Element button (iteration 3/10) at (229, 127) on xpath=//*[text()='Add Element']
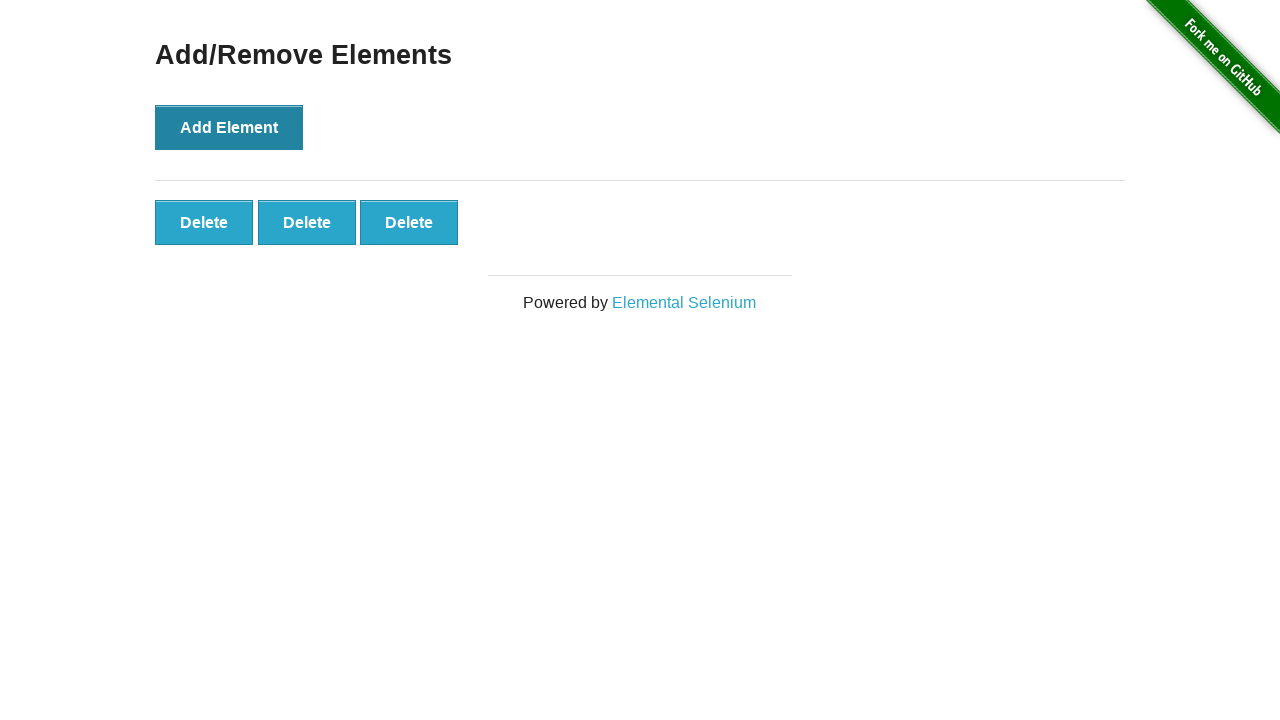

Waited 500ms after Add Element click (iteration 3/10)
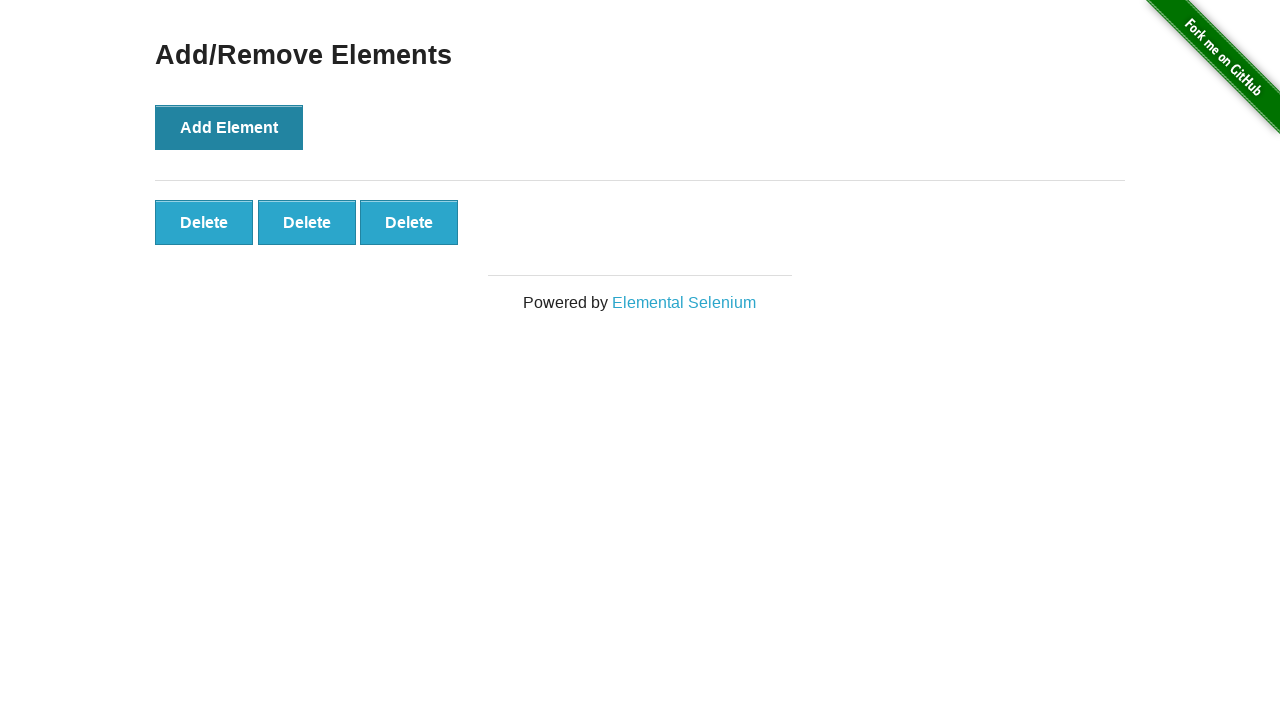

Clicked Add Element button (iteration 4/10) at (229, 127) on xpath=//*[text()='Add Element']
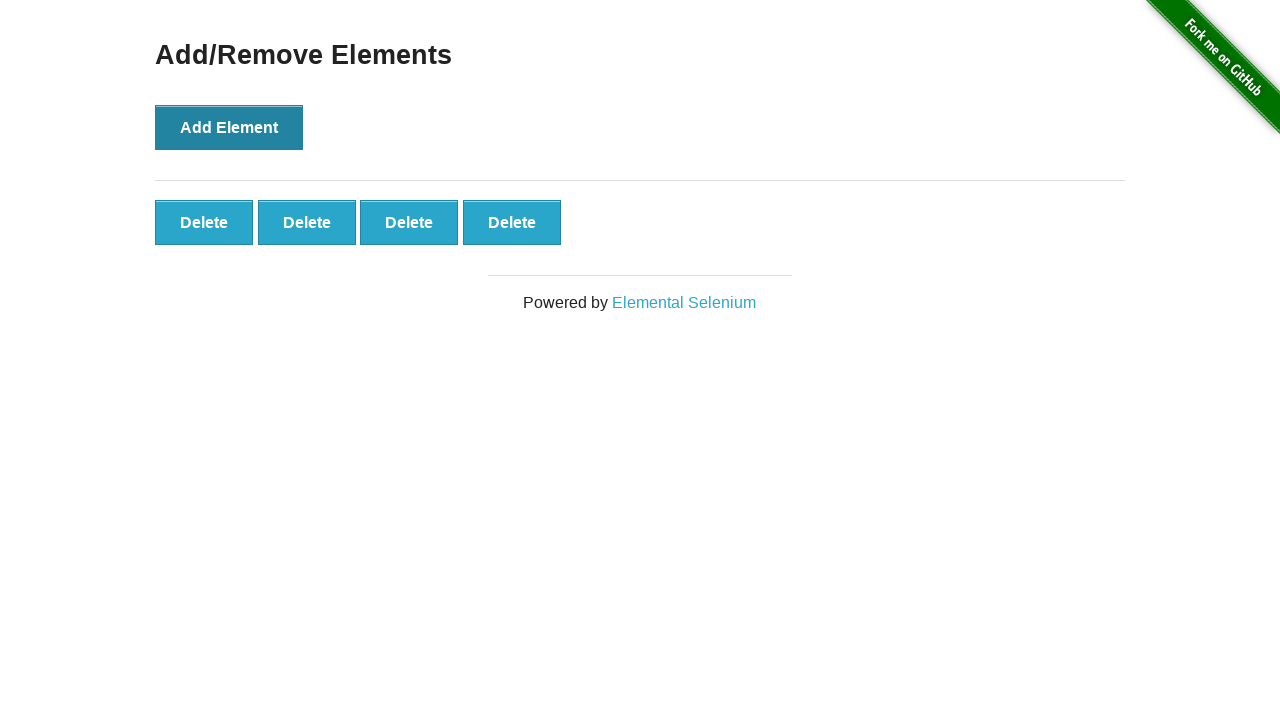

Waited 500ms after Add Element click (iteration 4/10)
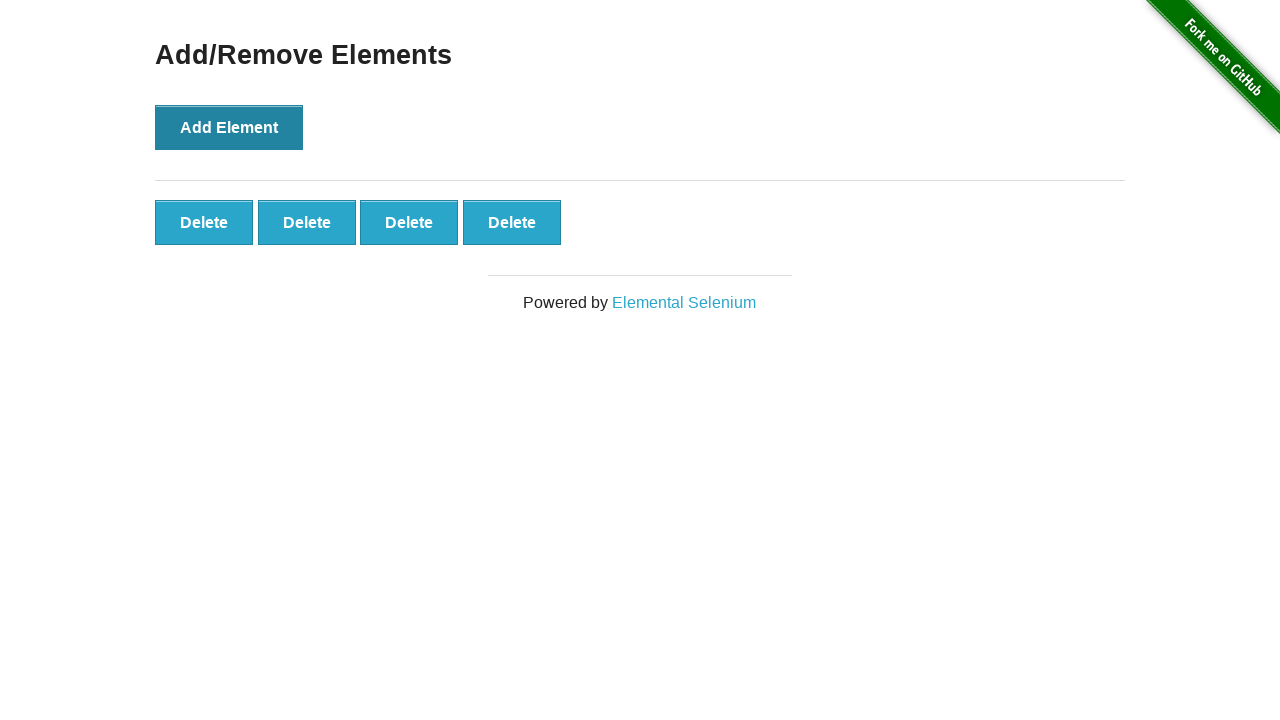

Clicked Add Element button (iteration 5/10) at (229, 127) on xpath=//*[text()='Add Element']
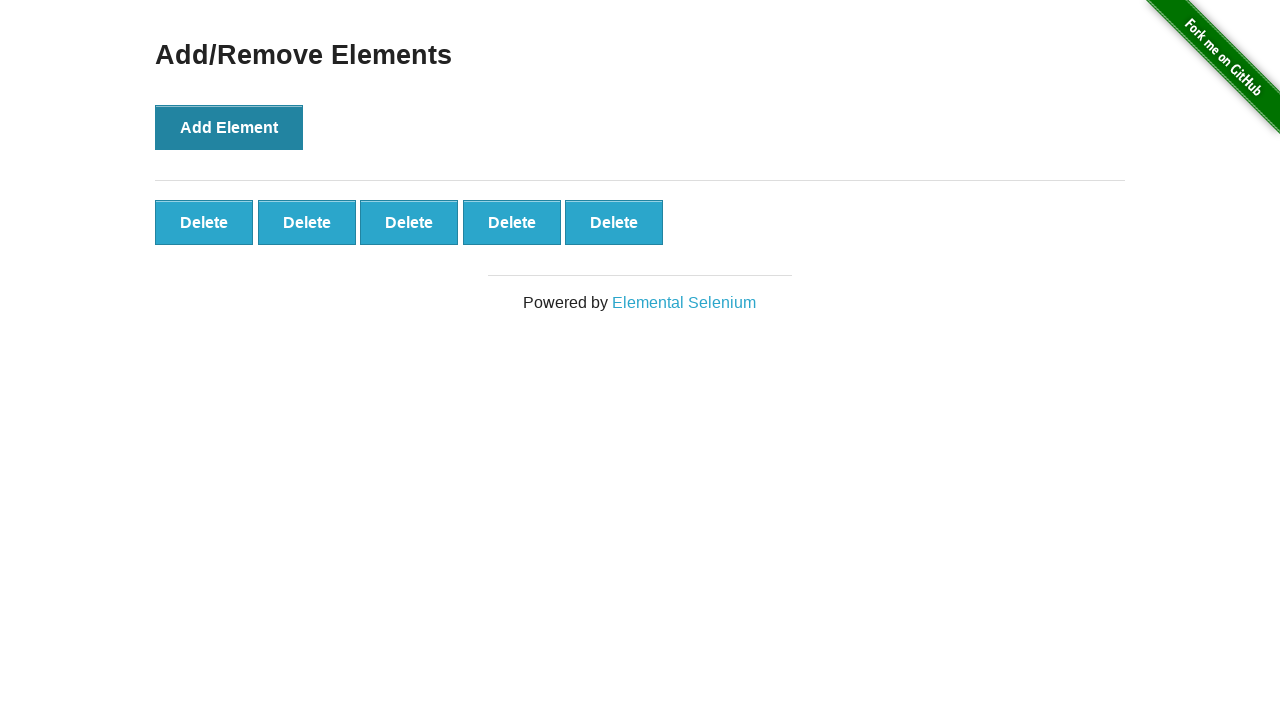

Waited 500ms after Add Element click (iteration 5/10)
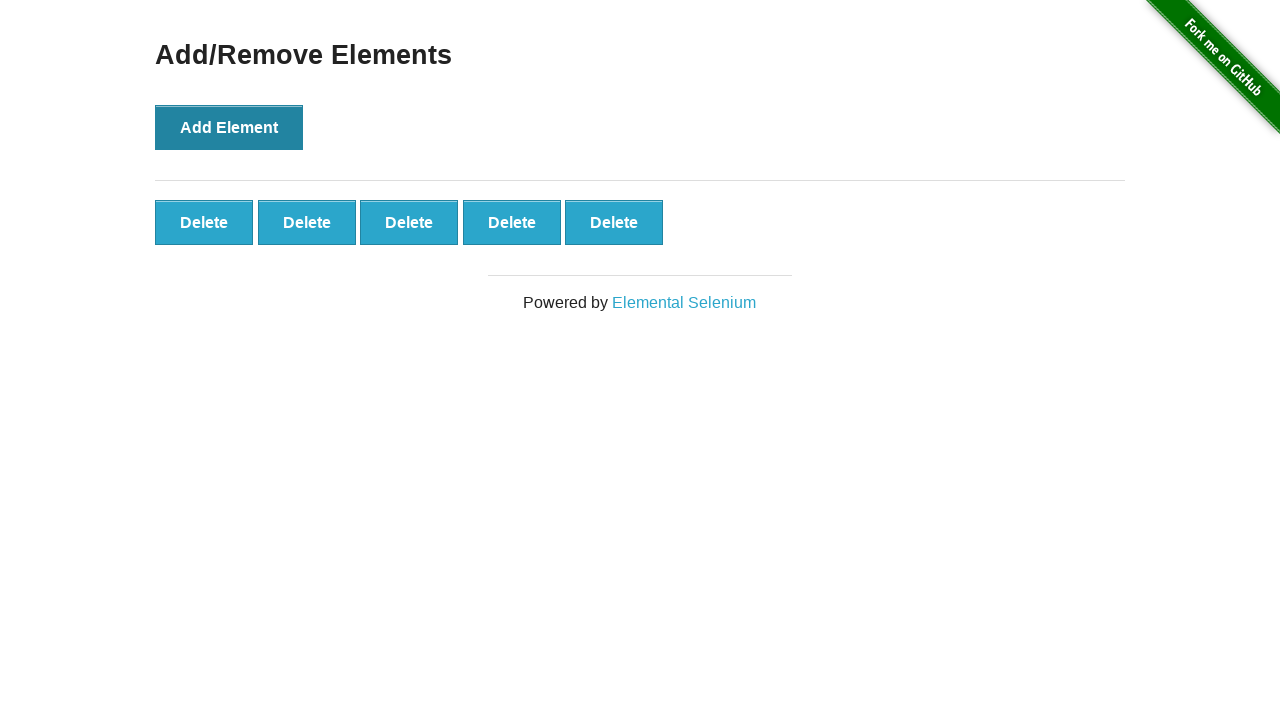

Clicked Add Element button (iteration 6/10) at (229, 127) on xpath=//*[text()='Add Element']
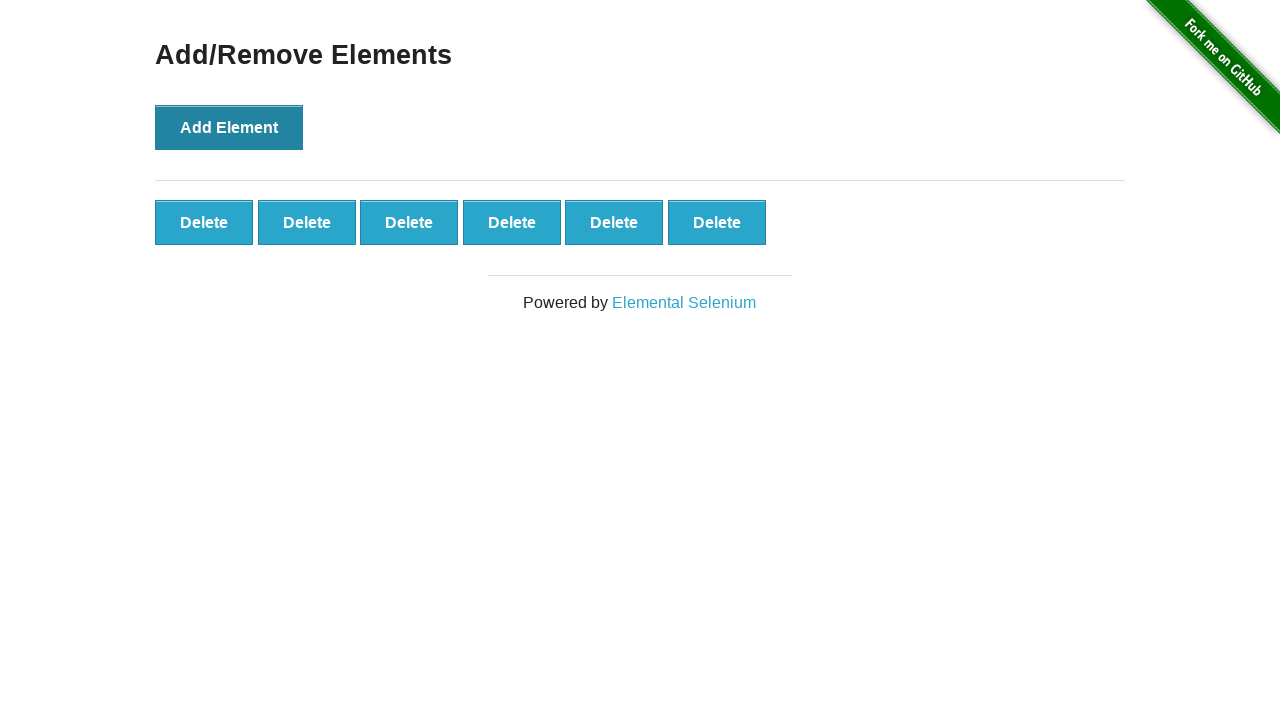

Waited 500ms after Add Element click (iteration 6/10)
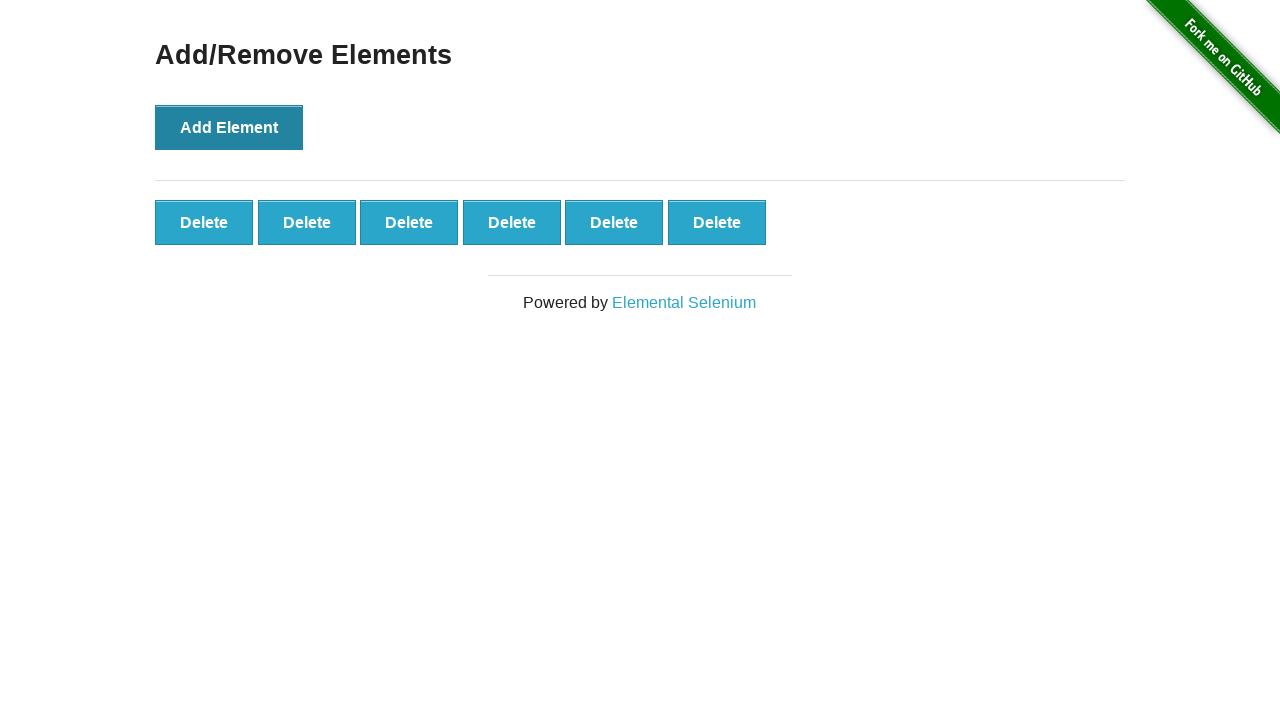

Clicked Add Element button (iteration 7/10) at (229, 127) on xpath=//*[text()='Add Element']
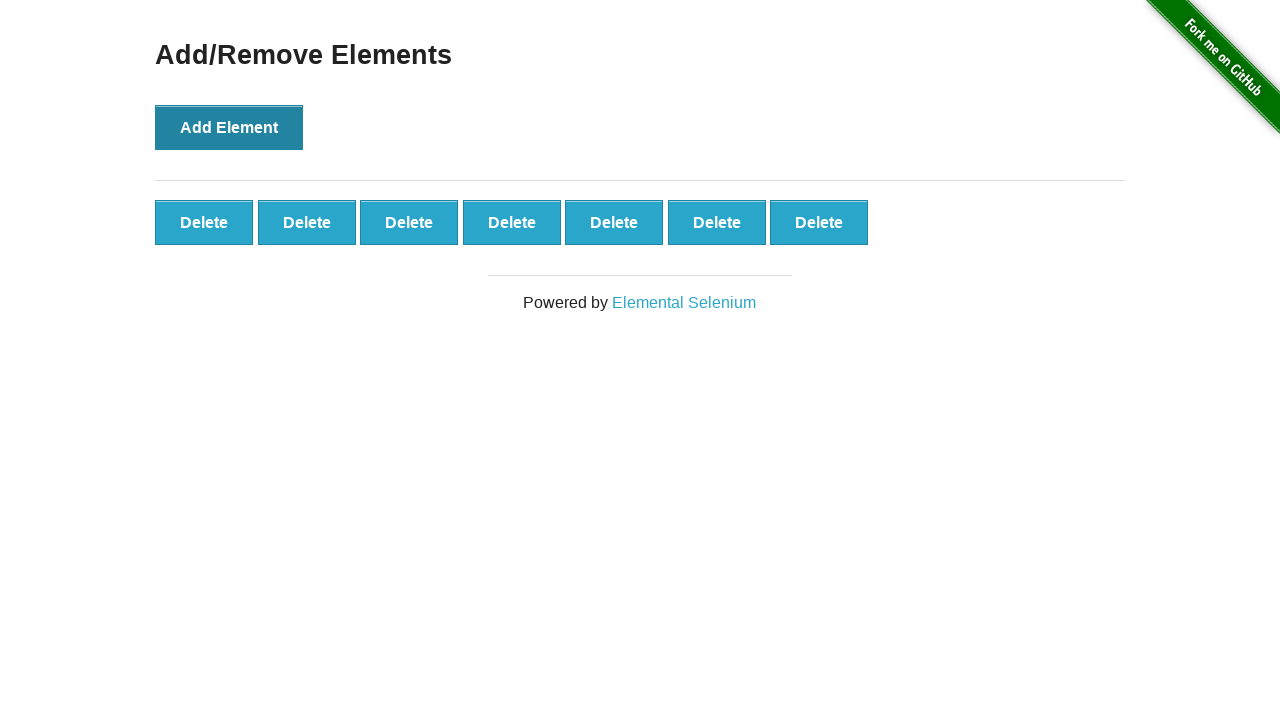

Waited 500ms after Add Element click (iteration 7/10)
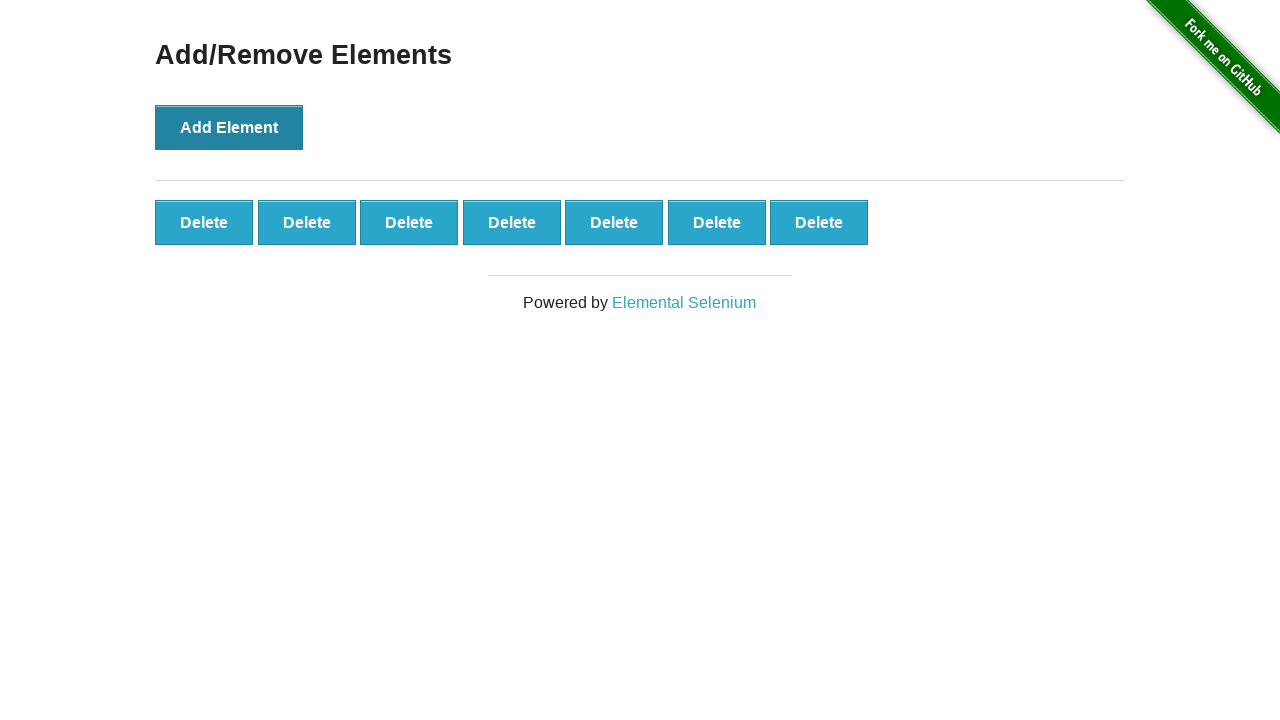

Clicked Add Element button (iteration 8/10) at (229, 127) on xpath=//*[text()='Add Element']
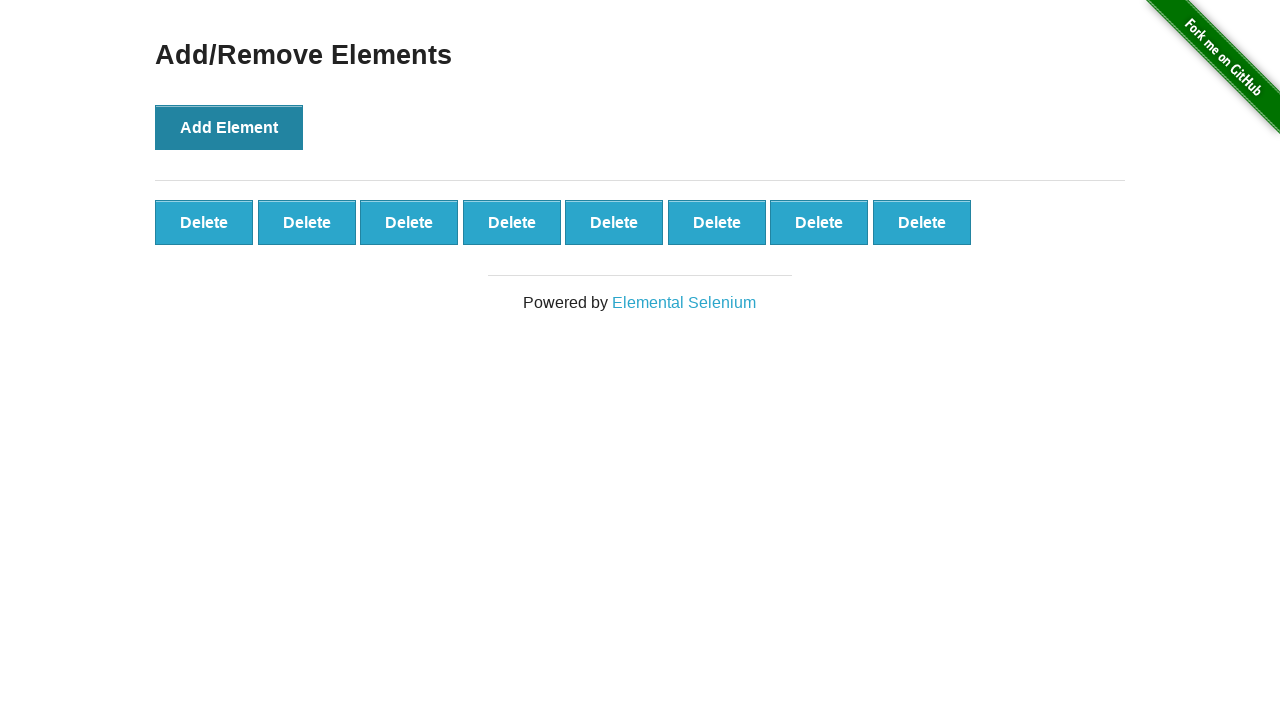

Waited 500ms after Add Element click (iteration 8/10)
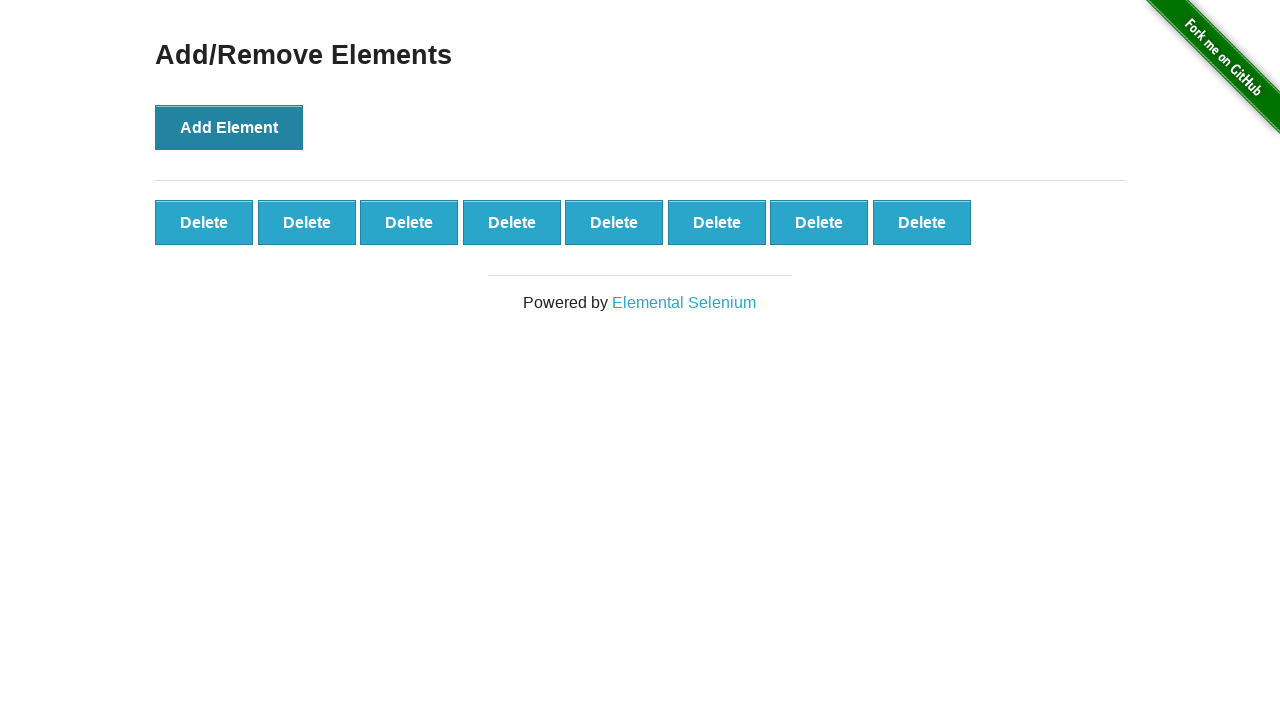

Clicked Add Element button (iteration 9/10) at (229, 127) on xpath=//*[text()='Add Element']
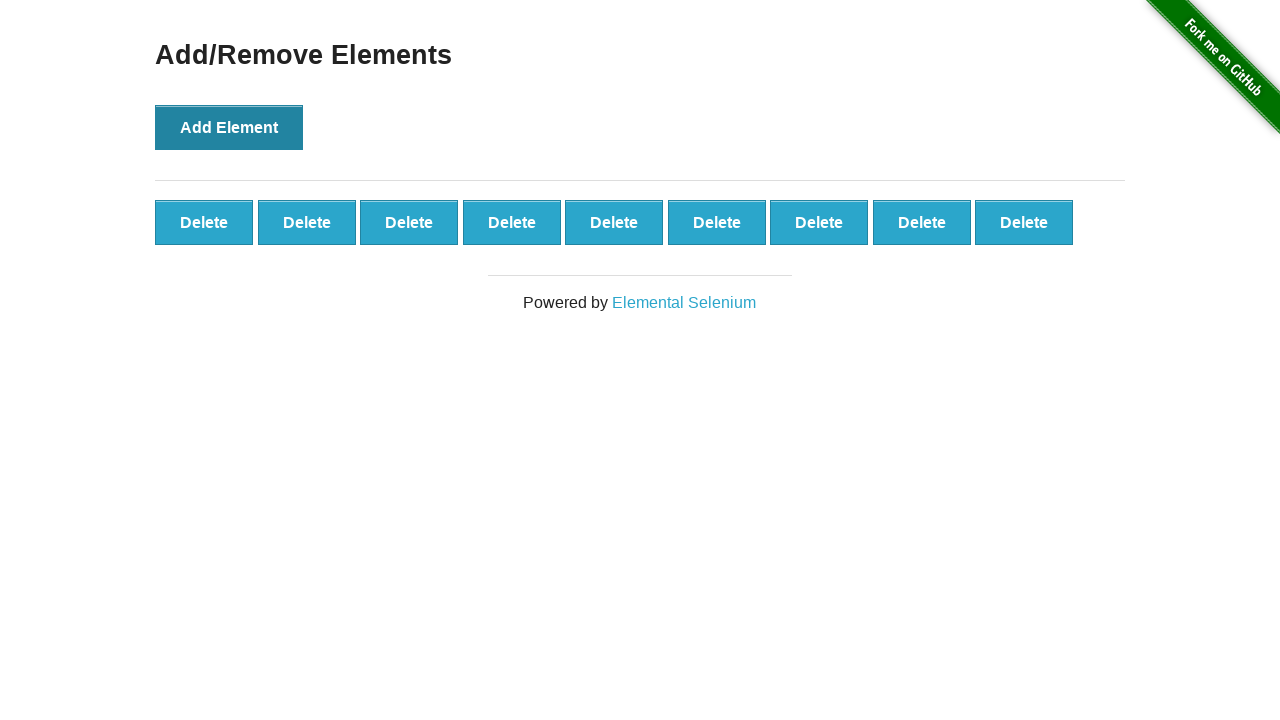

Waited 500ms after Add Element click (iteration 9/10)
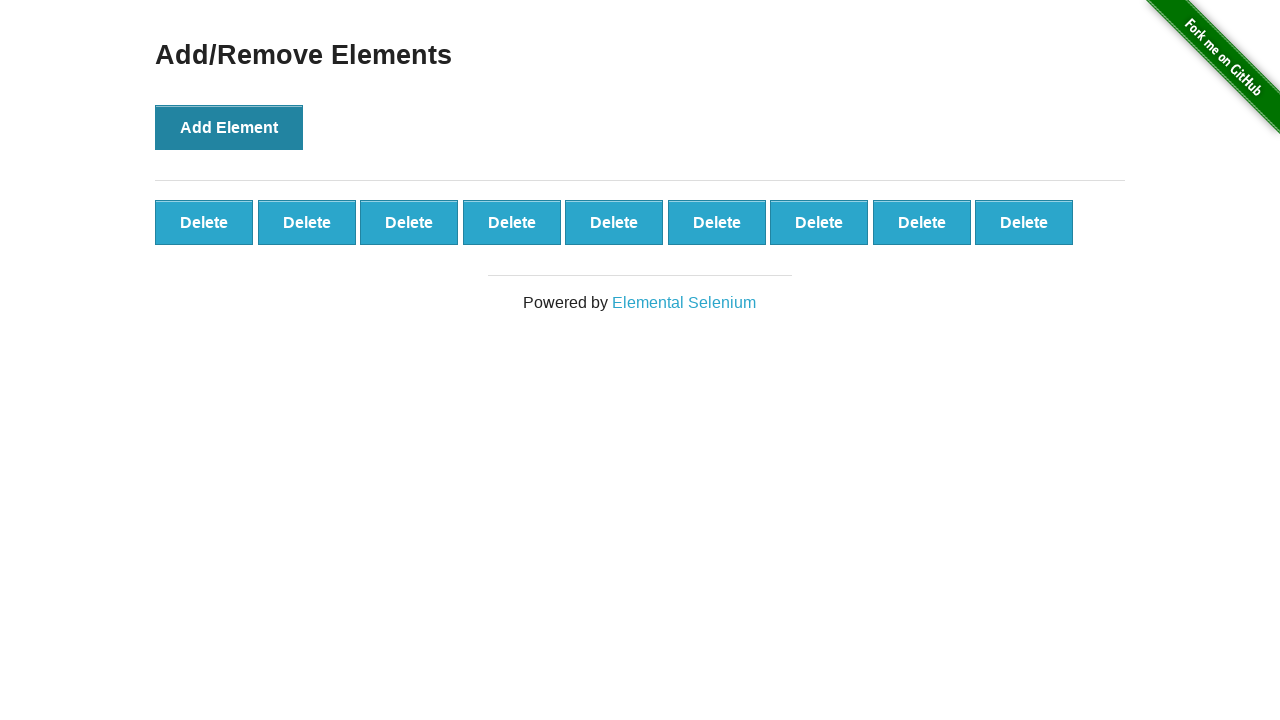

Clicked Add Element button (iteration 10/10) at (229, 127) on xpath=//*[text()='Add Element']
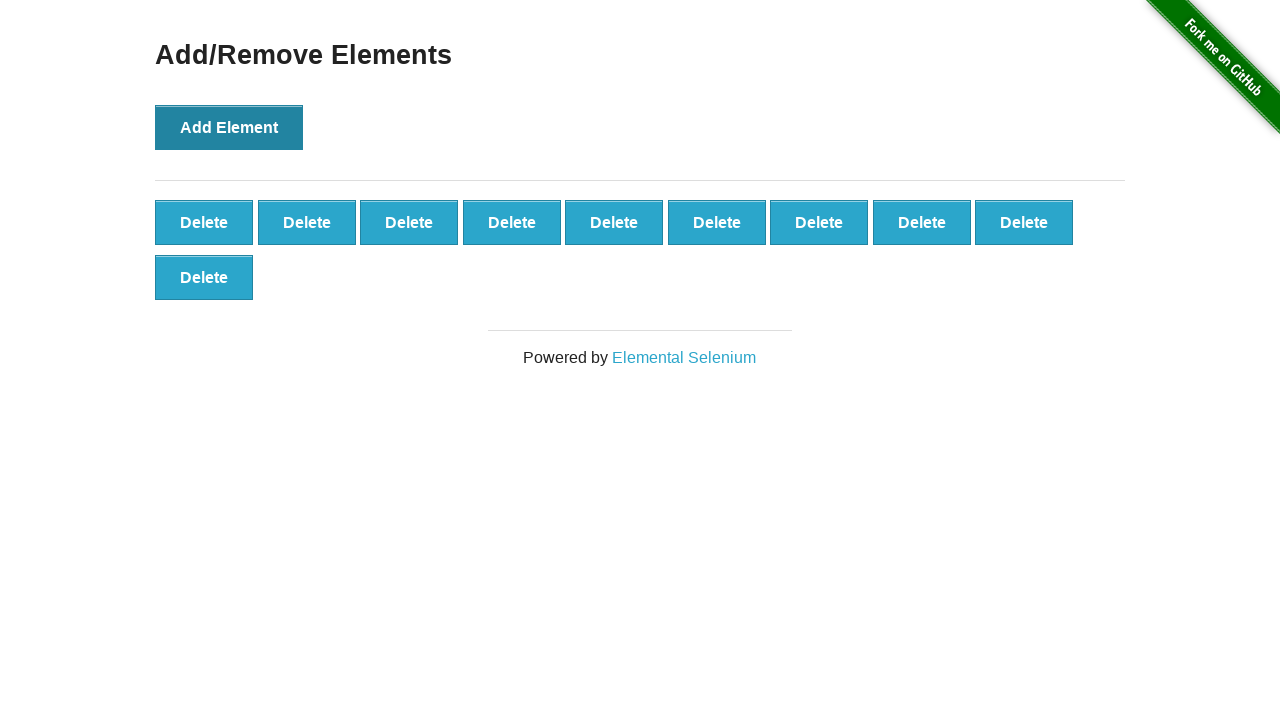

Waited 500ms after Add Element click (iteration 10/10)
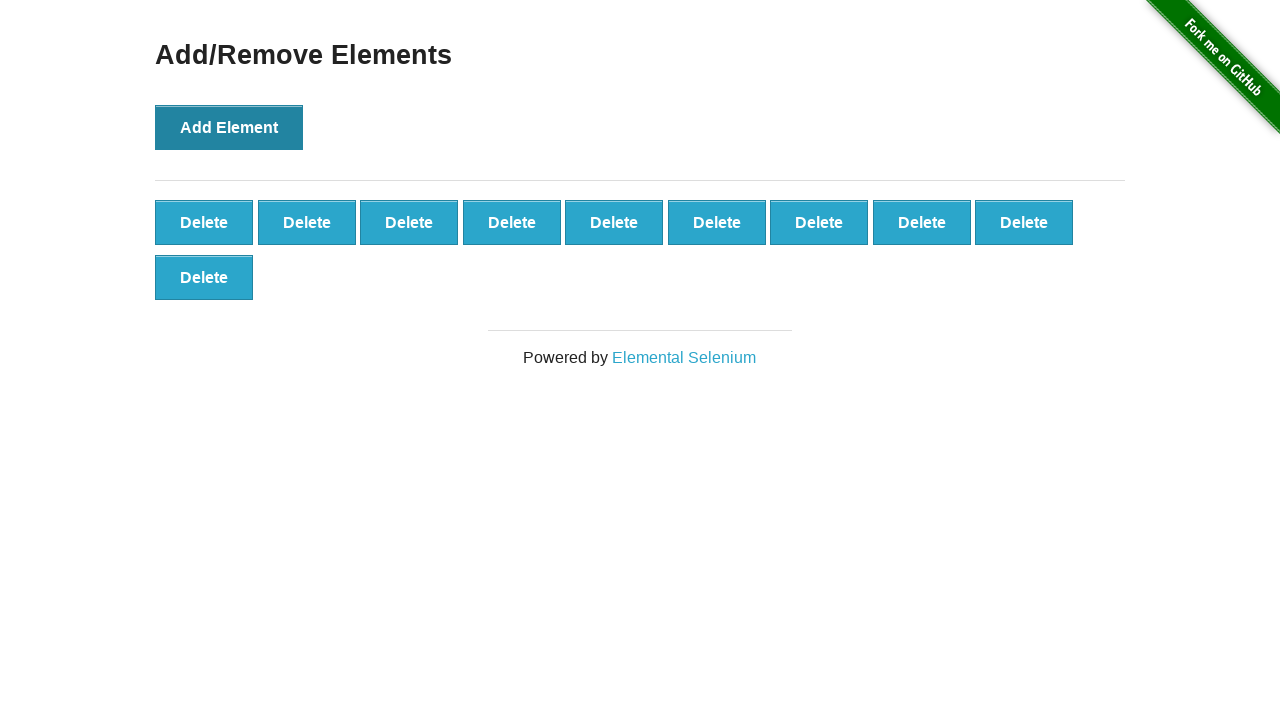

Located all delete buttons
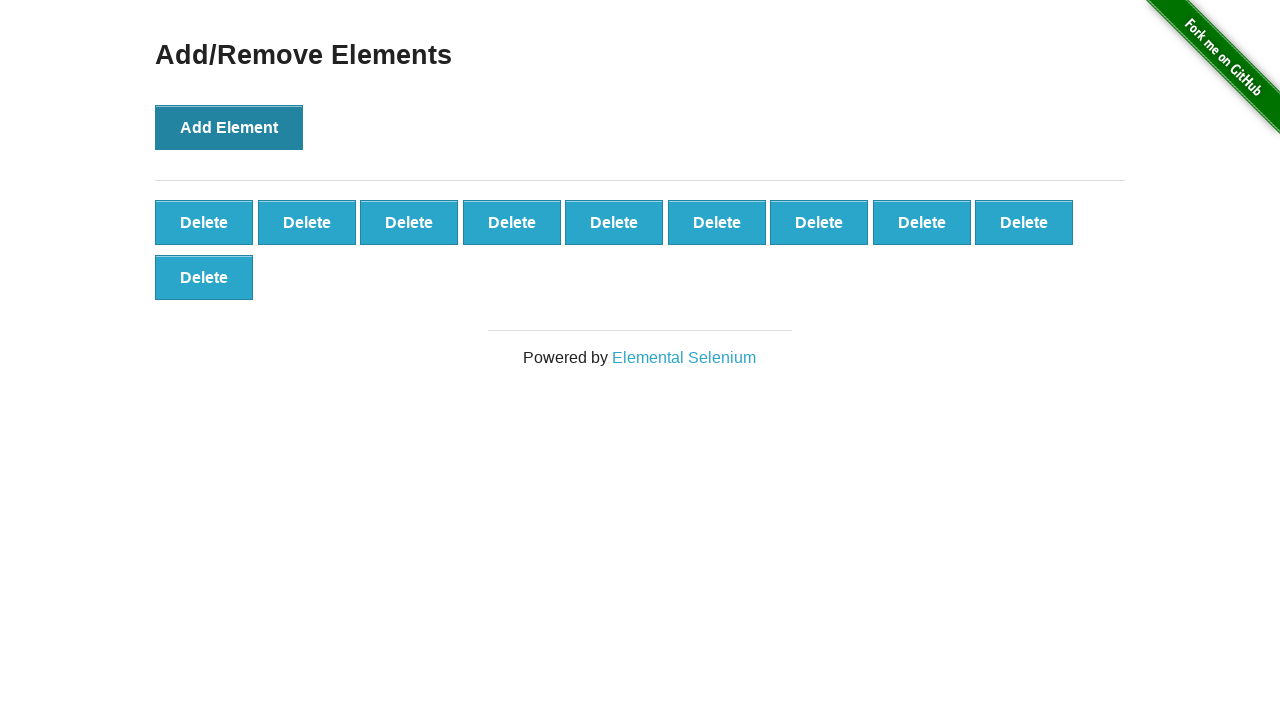

Verified that 10 delete buttons are present
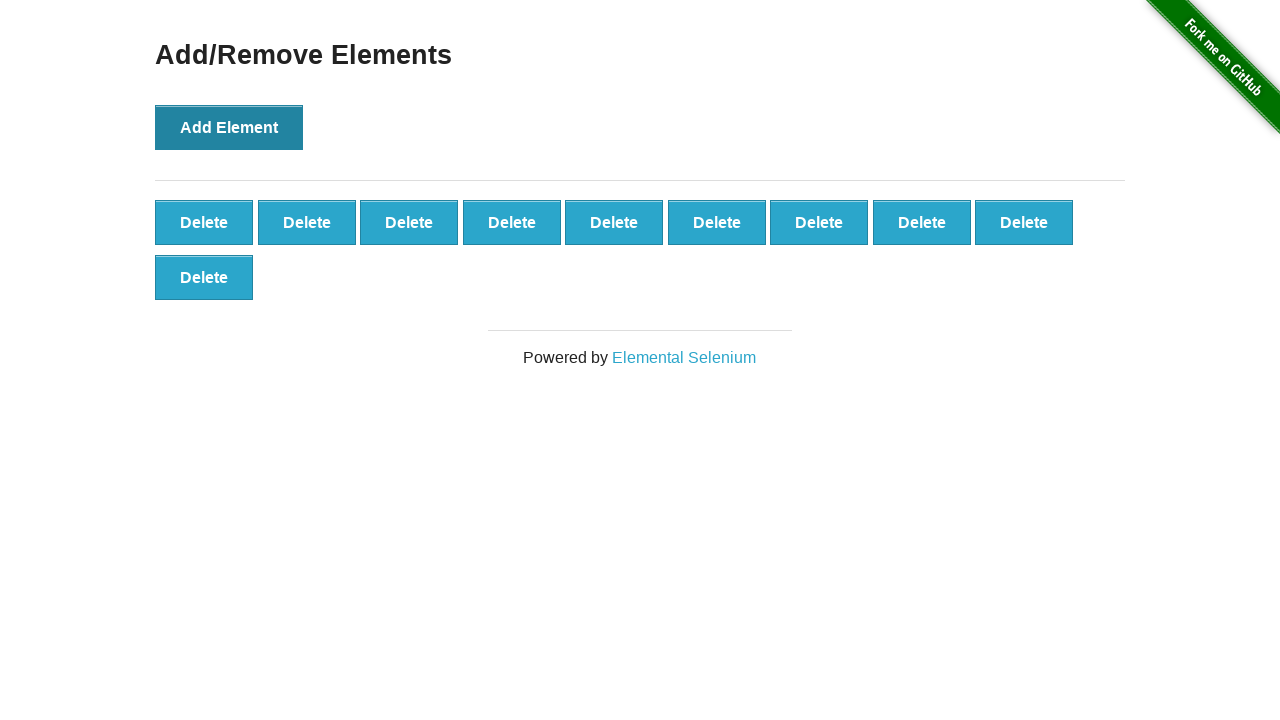

Clicked delete button (iteration 1/10) at (204, 222) on xpath=//*[text()='Delete'] >> nth=0
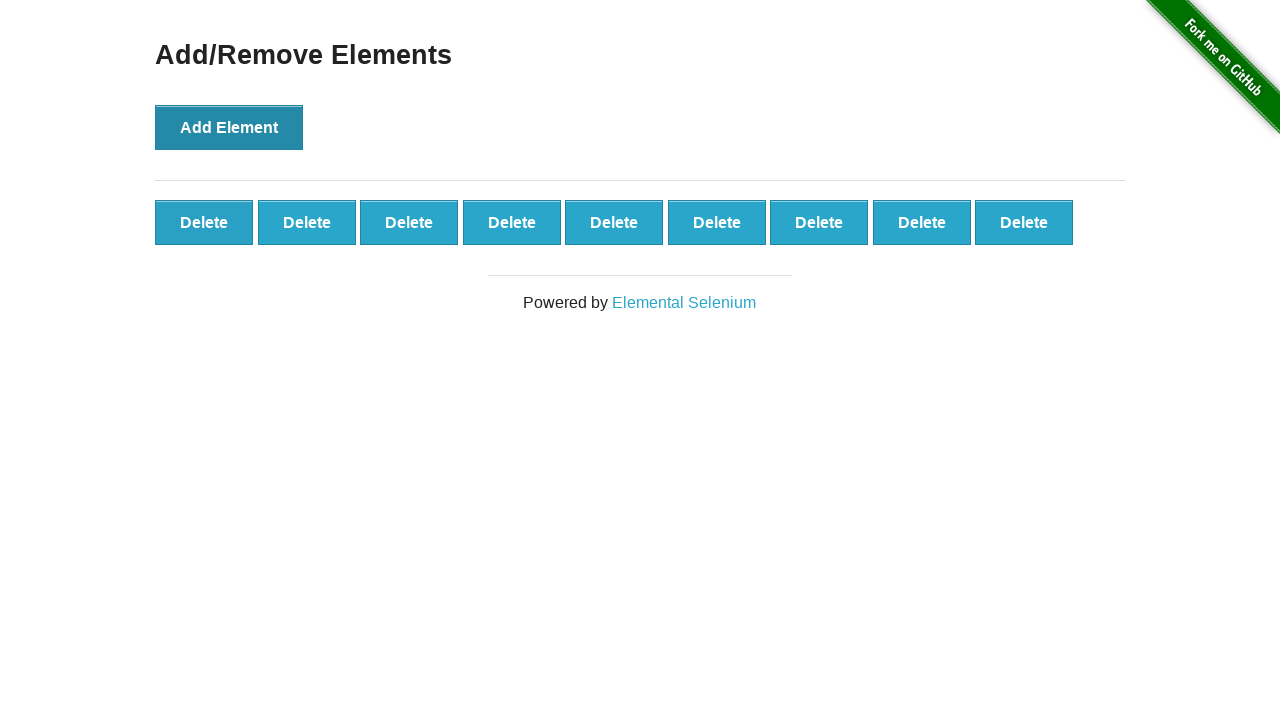

Clicked delete button (iteration 2/10) at (204, 222) on xpath=//*[text()='Delete'] >> nth=0
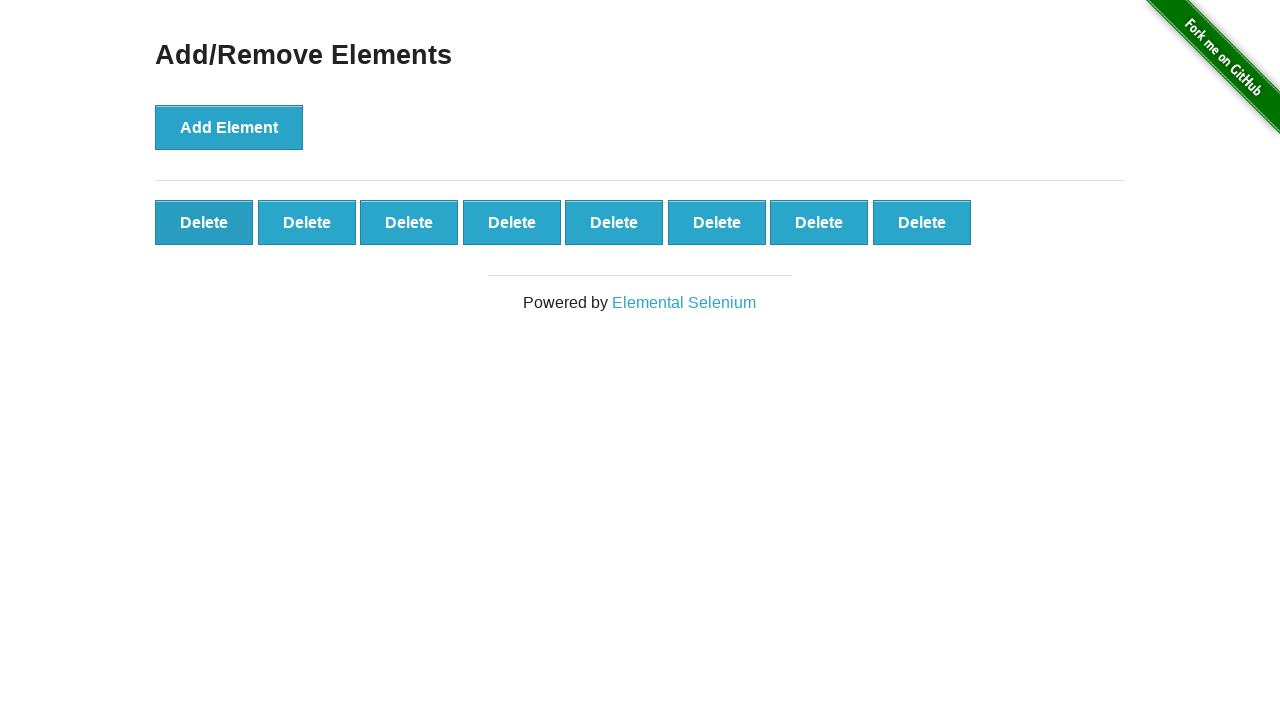

Clicked delete button (iteration 3/10) at (204, 222) on xpath=//*[text()='Delete'] >> nth=0
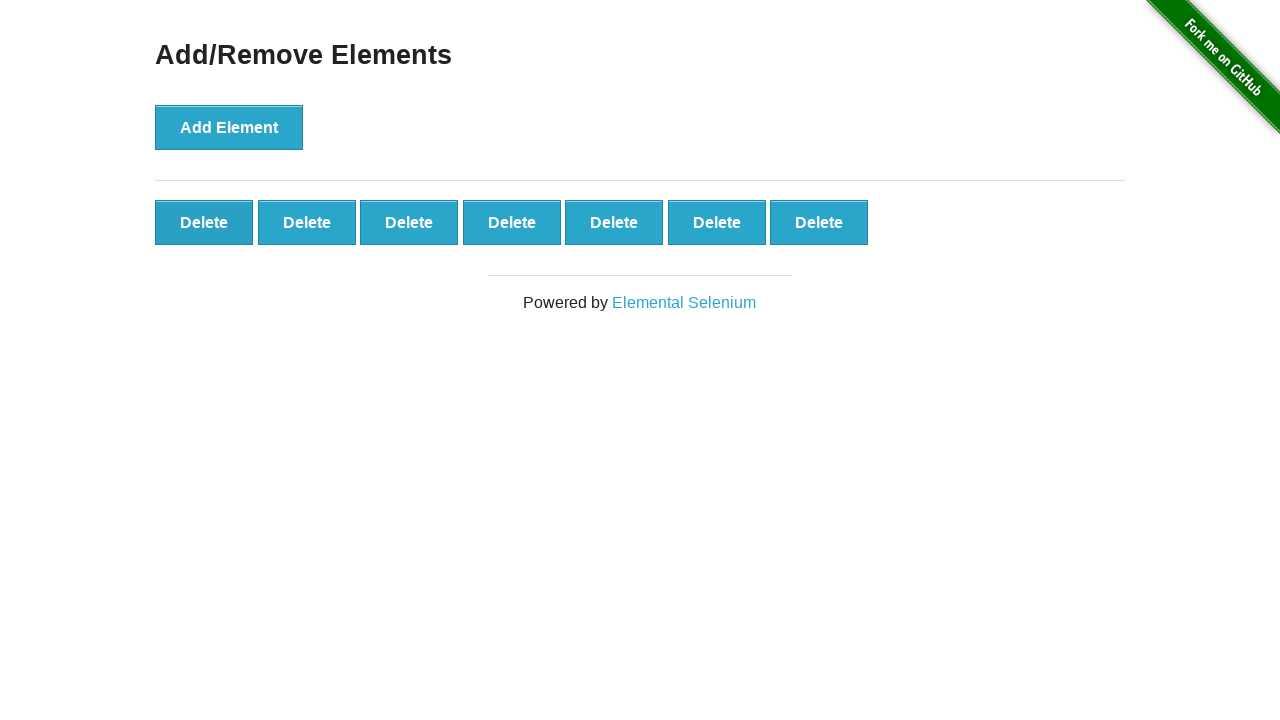

Clicked delete button (iteration 4/10) at (204, 222) on xpath=//*[text()='Delete'] >> nth=0
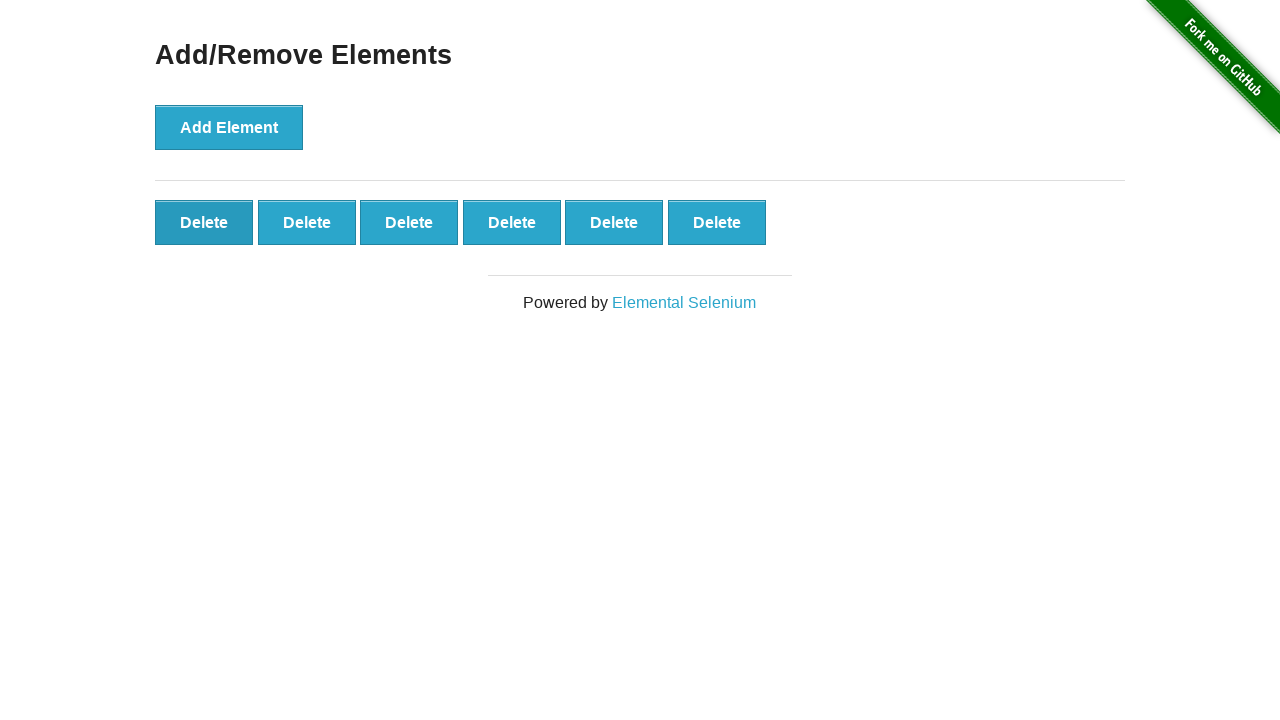

Clicked delete button (iteration 5/10) at (204, 222) on xpath=//*[text()='Delete'] >> nth=0
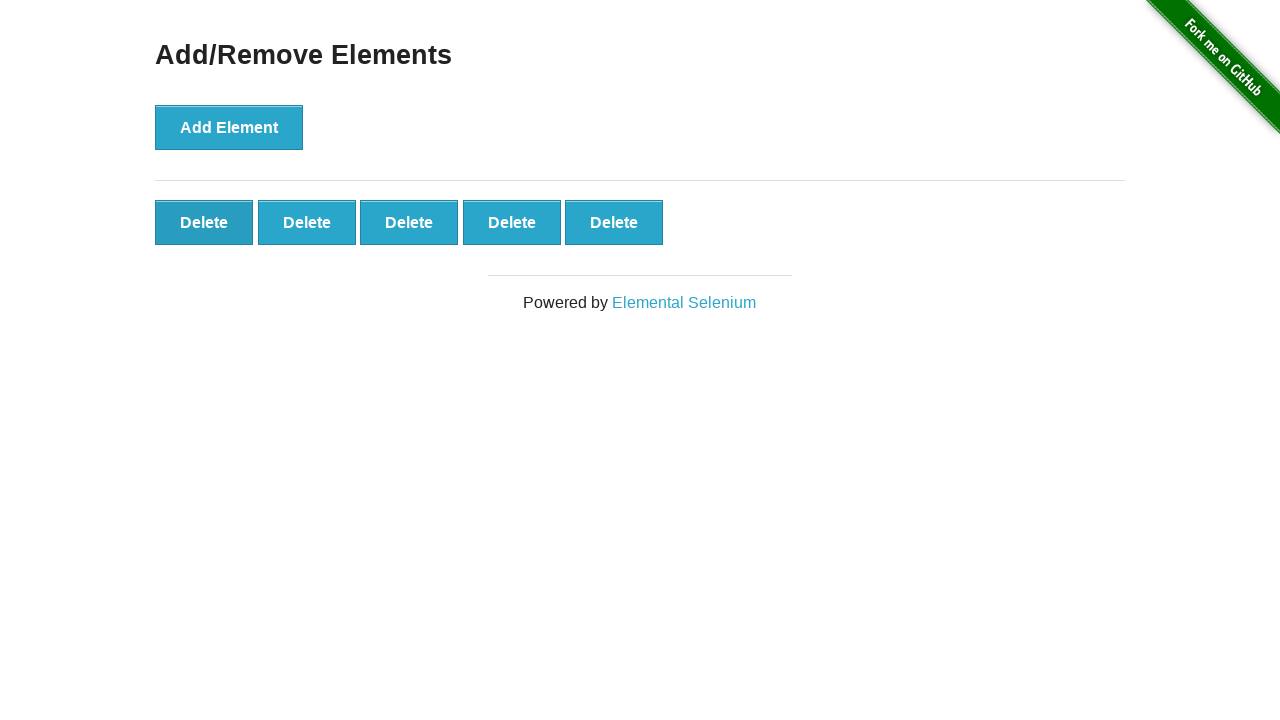

Clicked delete button (iteration 6/10) at (204, 222) on xpath=//*[text()='Delete'] >> nth=0
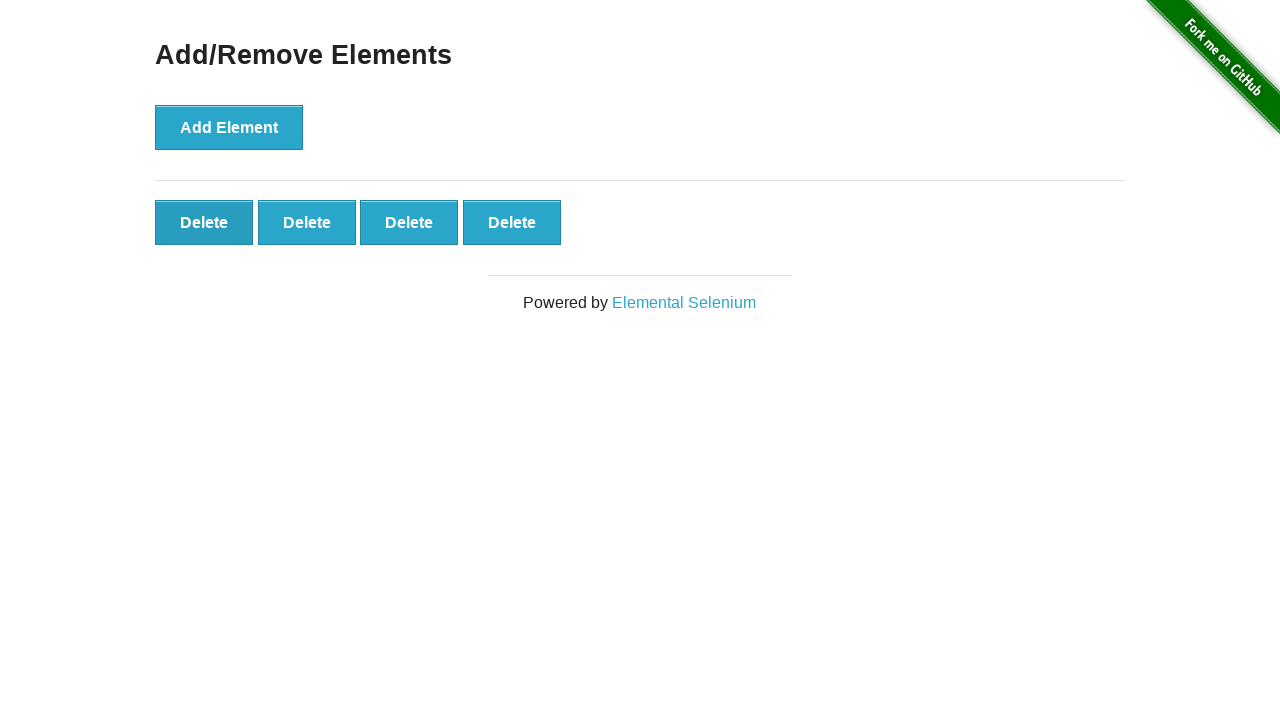

Clicked delete button (iteration 7/10) at (204, 222) on xpath=//*[text()='Delete'] >> nth=0
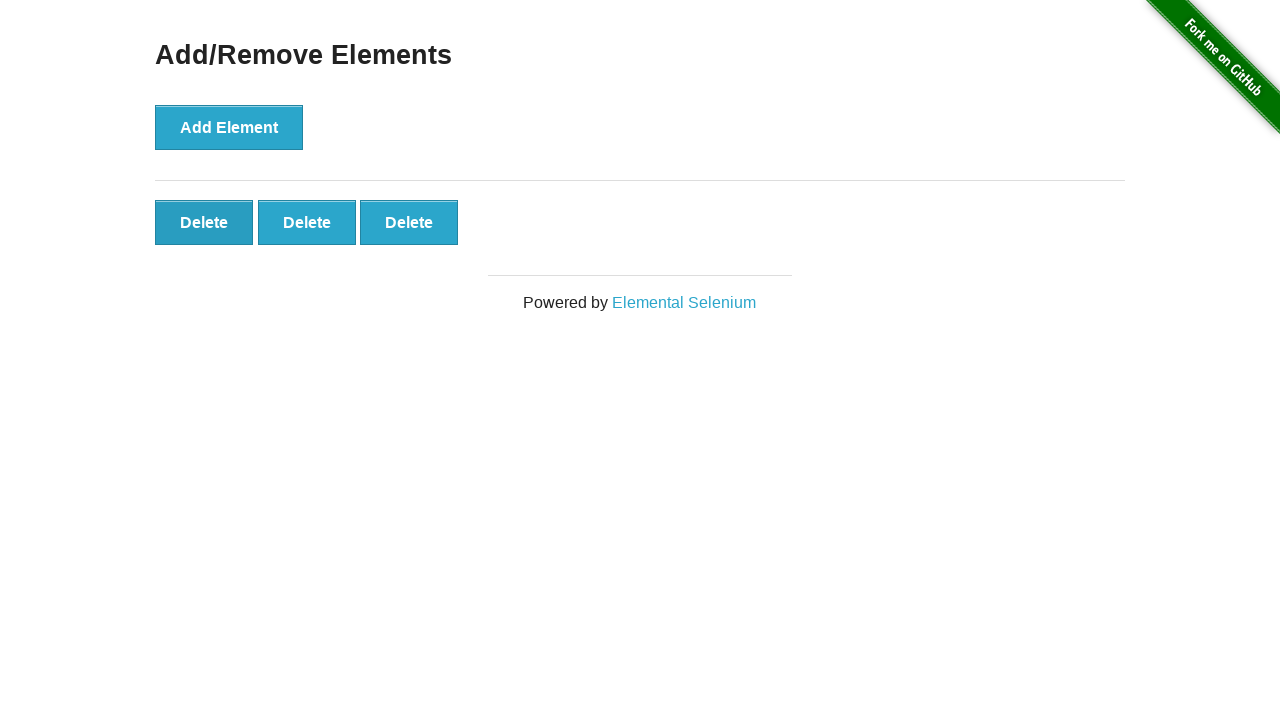

Clicked delete button (iteration 8/10) at (204, 222) on xpath=//*[text()='Delete'] >> nth=0
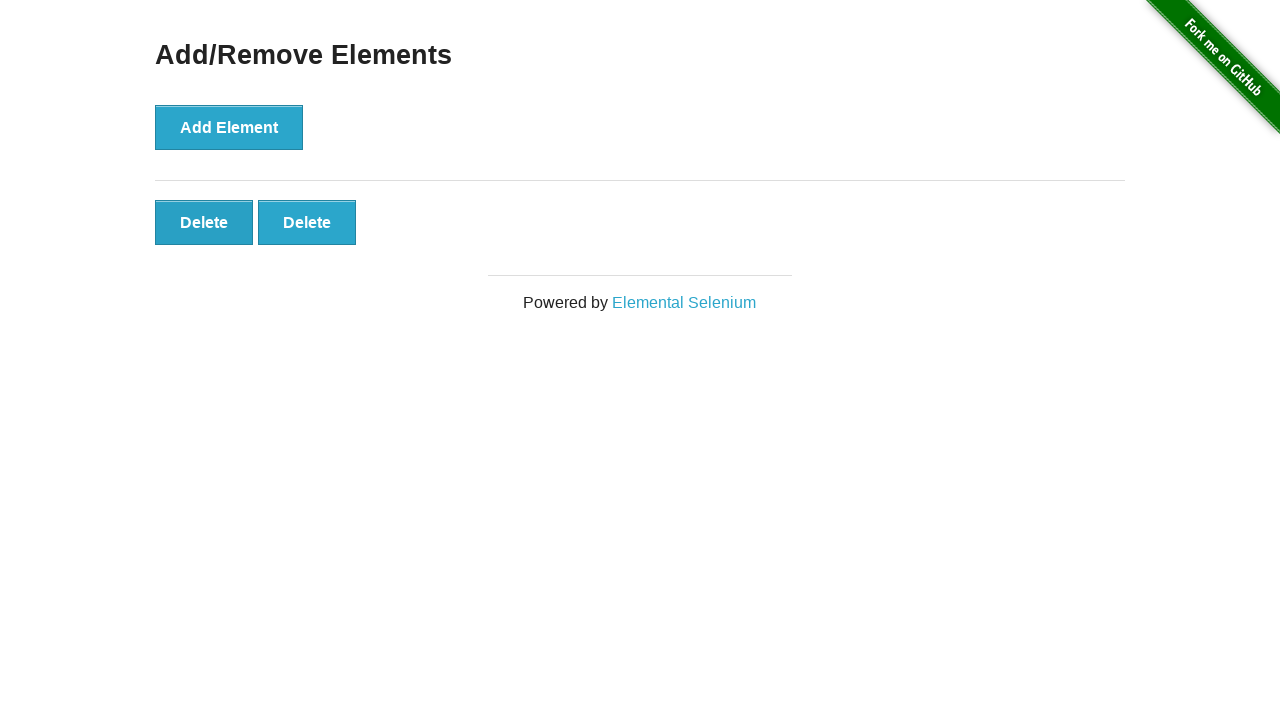

Clicked delete button (iteration 9/10) at (204, 222) on xpath=//*[text()='Delete'] >> nth=0
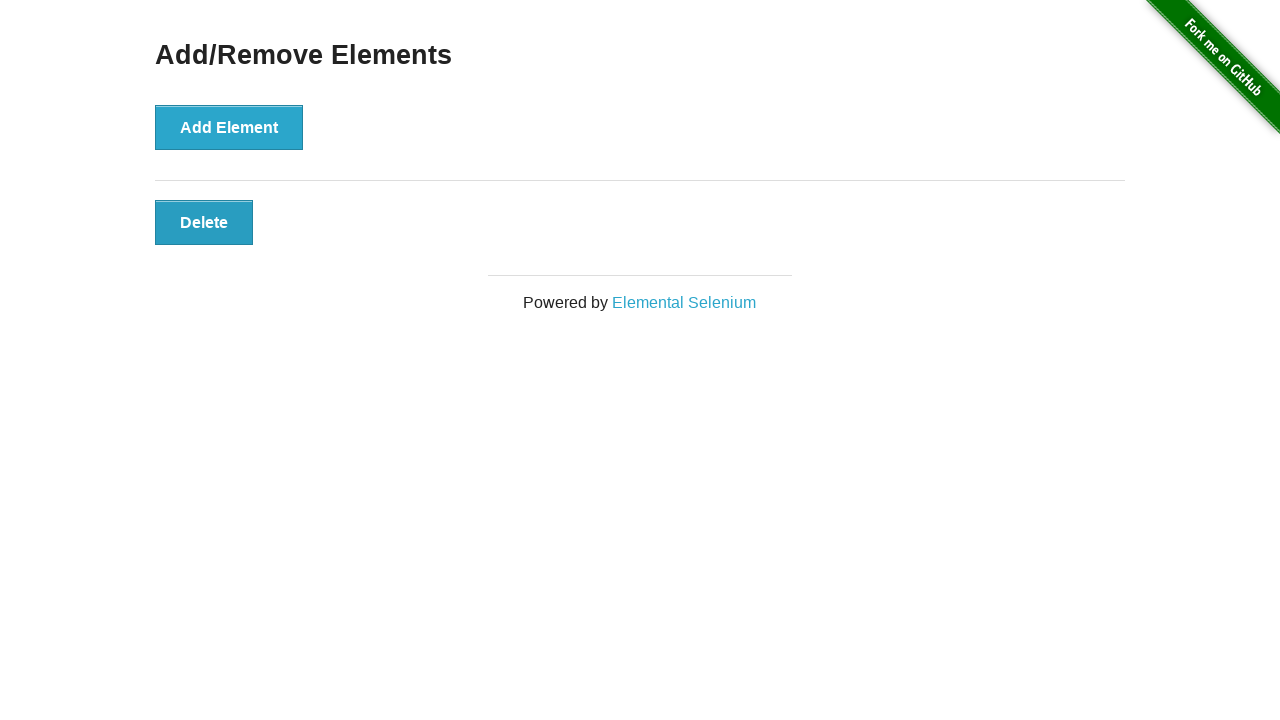

Clicked delete button (iteration 10/10) at (204, 222) on xpath=//*[text()='Delete'] >> nth=0
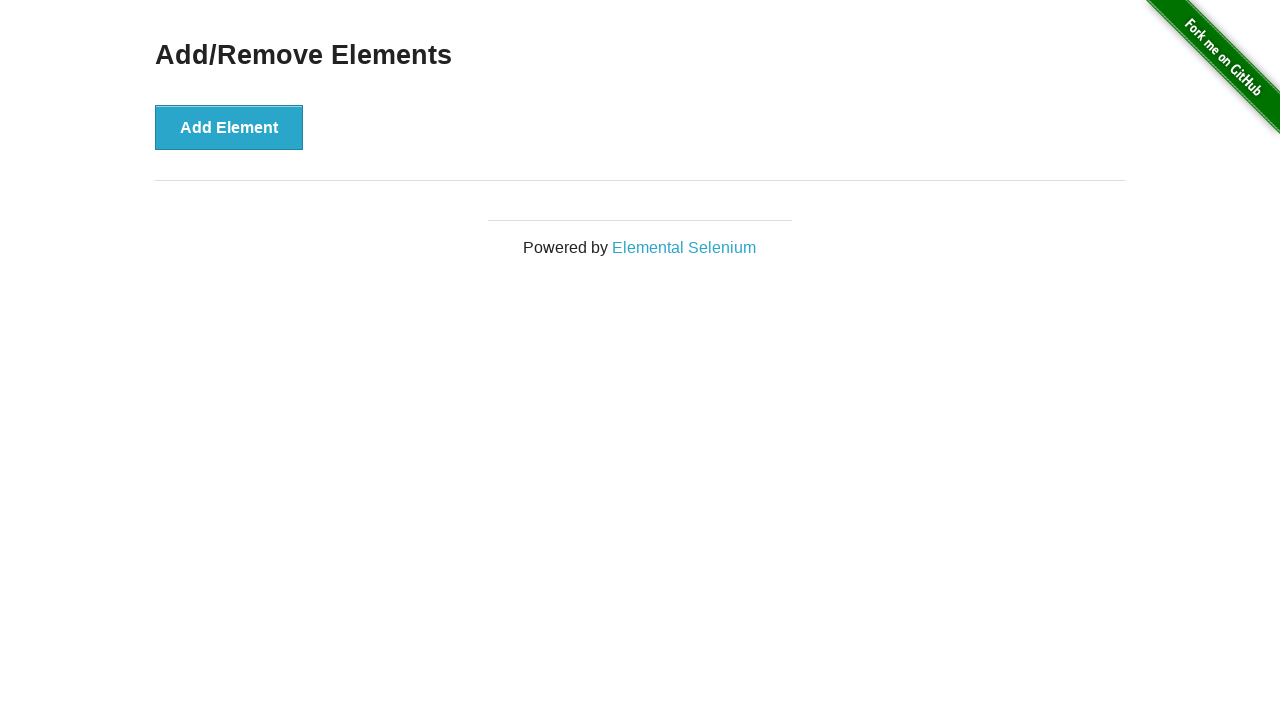

Verified that all delete buttons have been removed
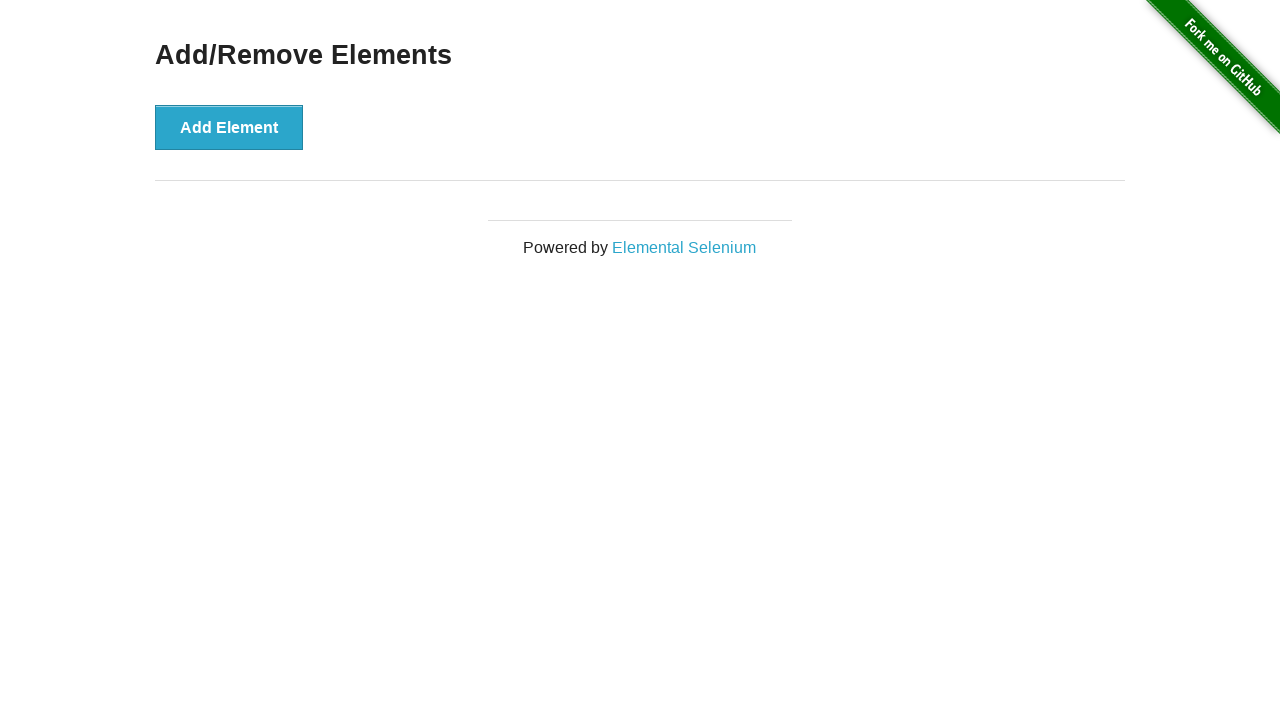

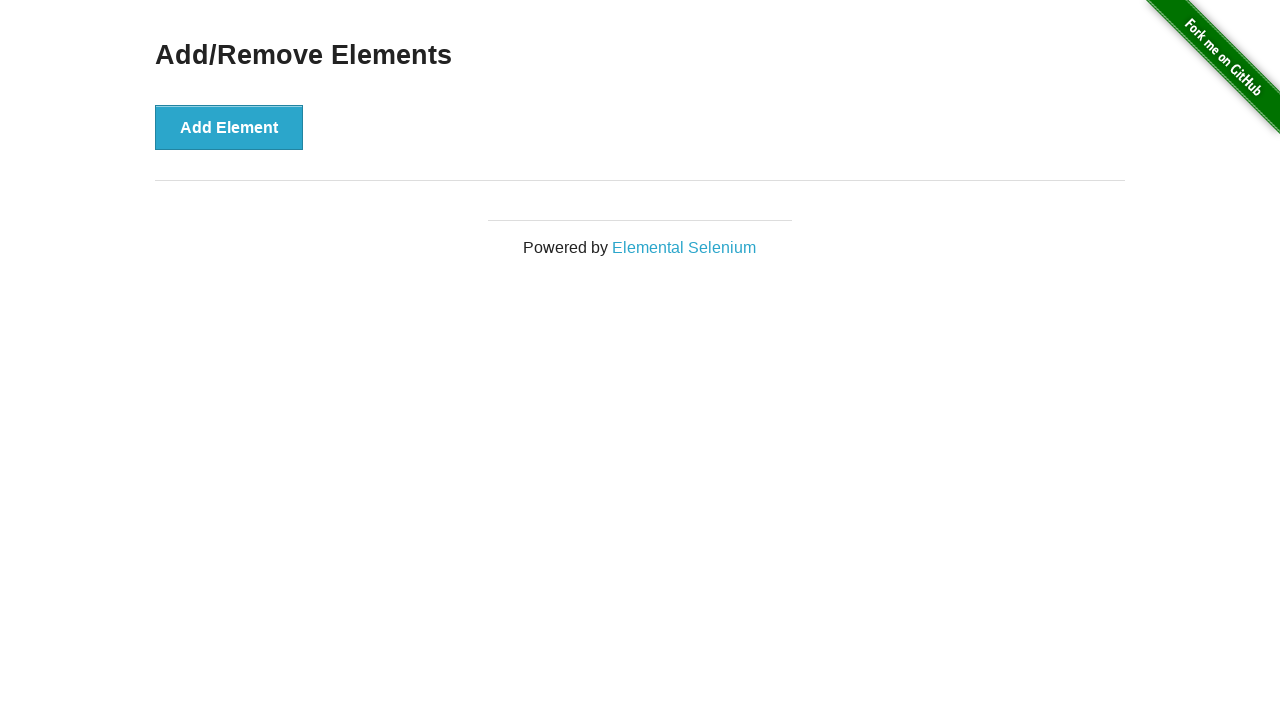